Navigates to the automation exercise homepage and verifies that the "FEATURES ITEMS" section loads correctly

Starting URL: https://automationexercise.com/

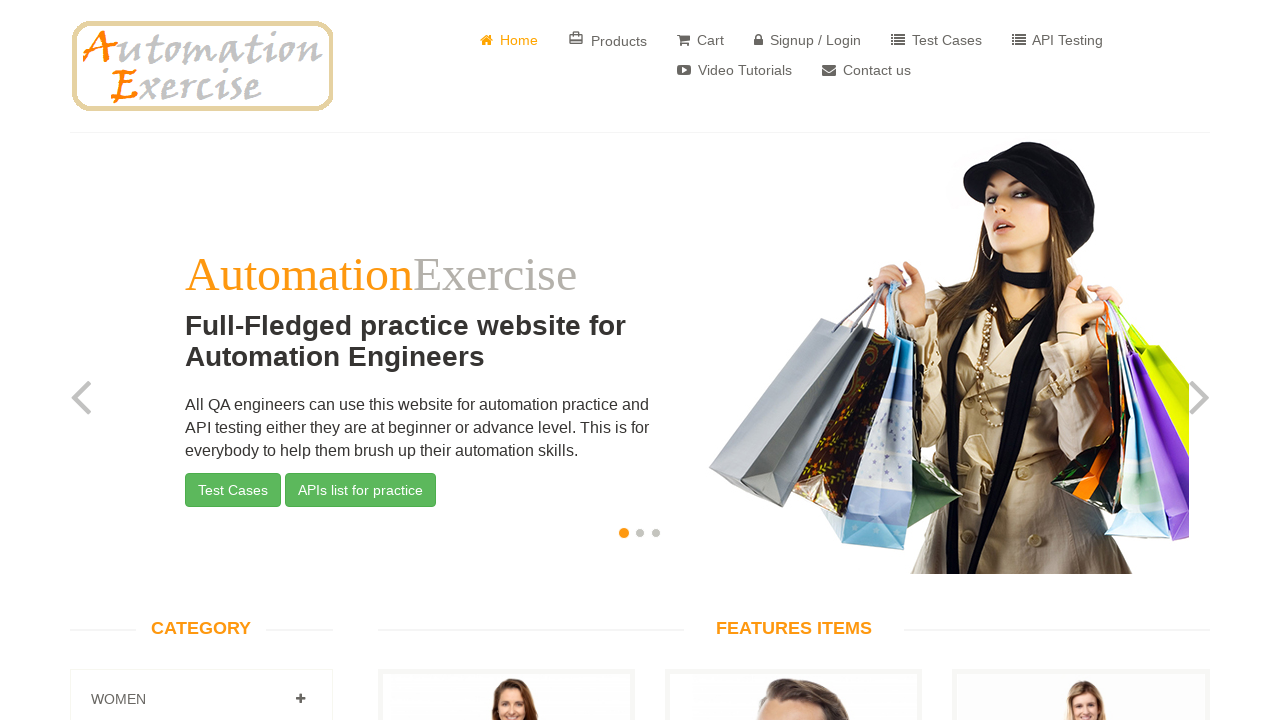

Login link is visible - page fully loaded
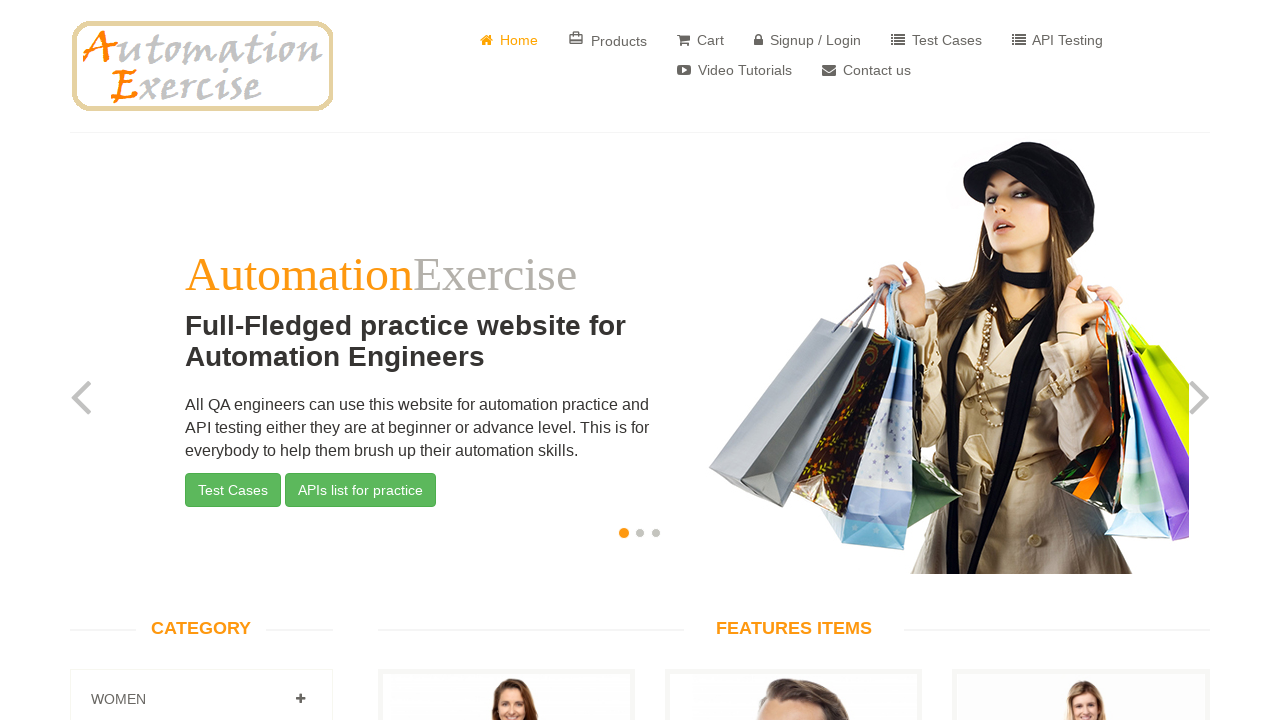

FEATURES ITEMS section header is present and loaded
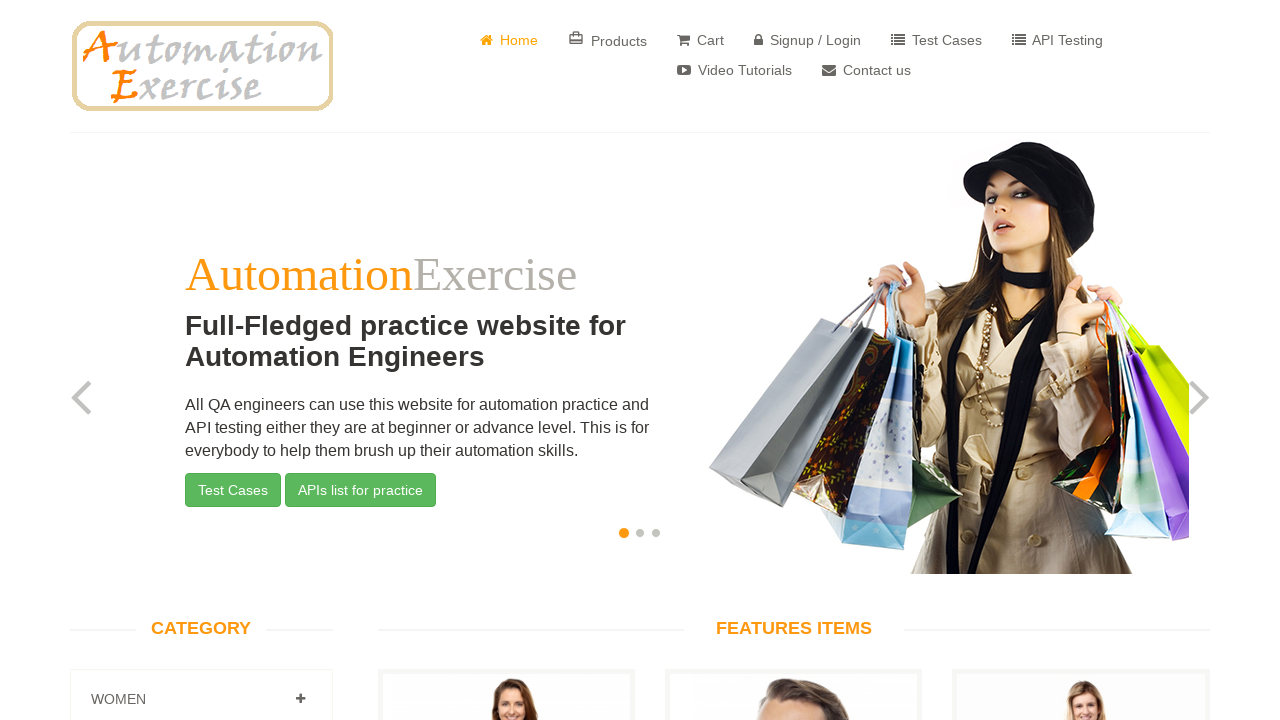

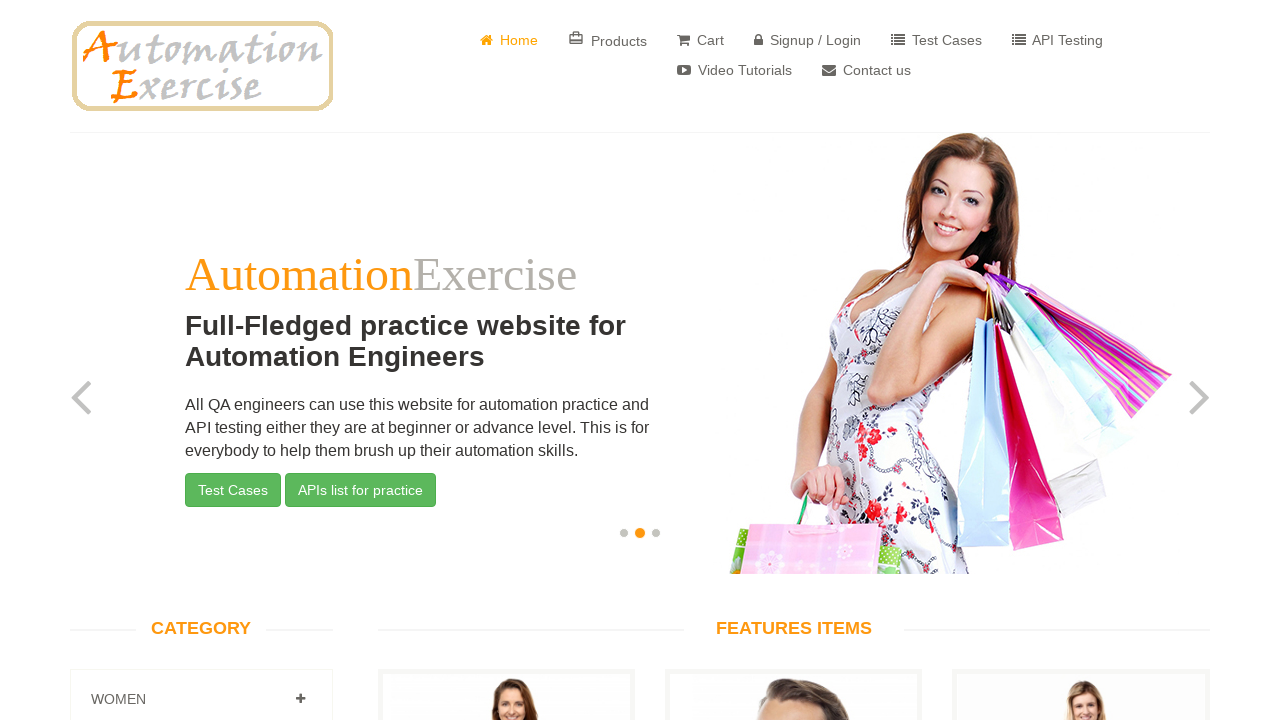